Tests working with multiple browser windows by clicking a link that opens a new window, then switching between the original and new window to verify their titles and URLs.

Starting URL: https://the-internet.herokuapp.com/windows

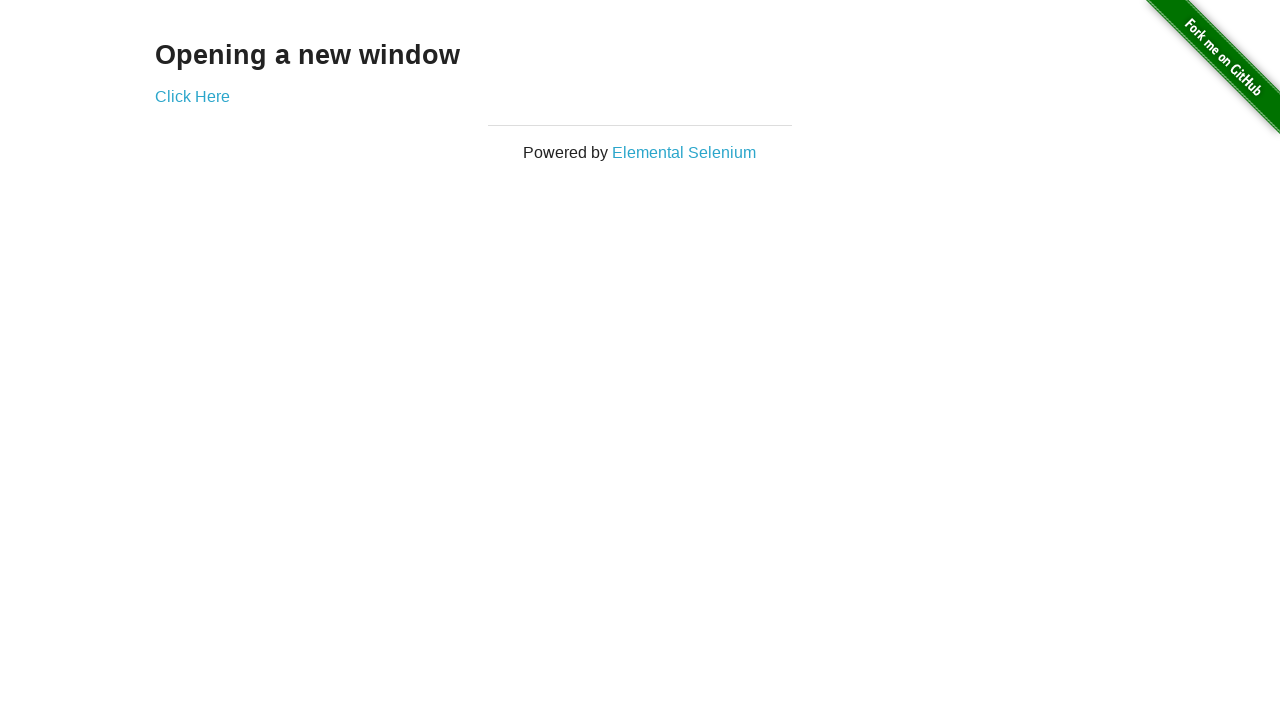

Verified that only one page exists initially
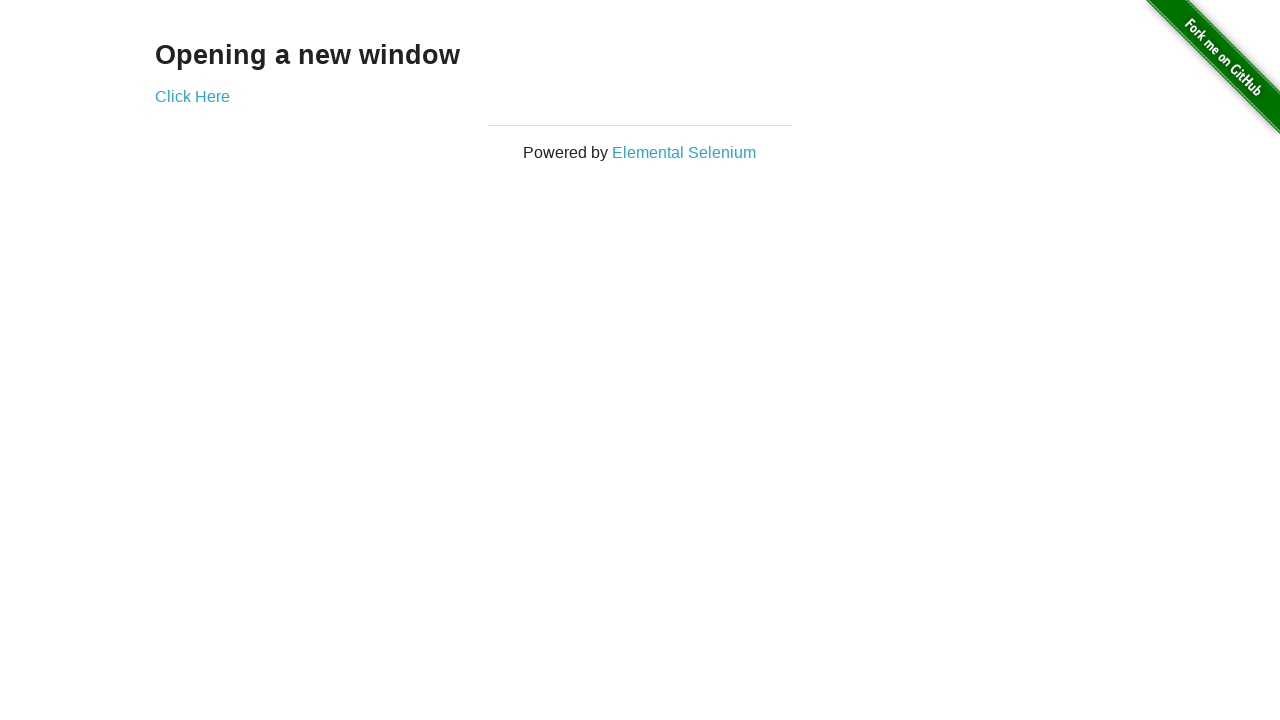

Clicked the 'Click Here' link to open a new window at (192, 96) on .example a
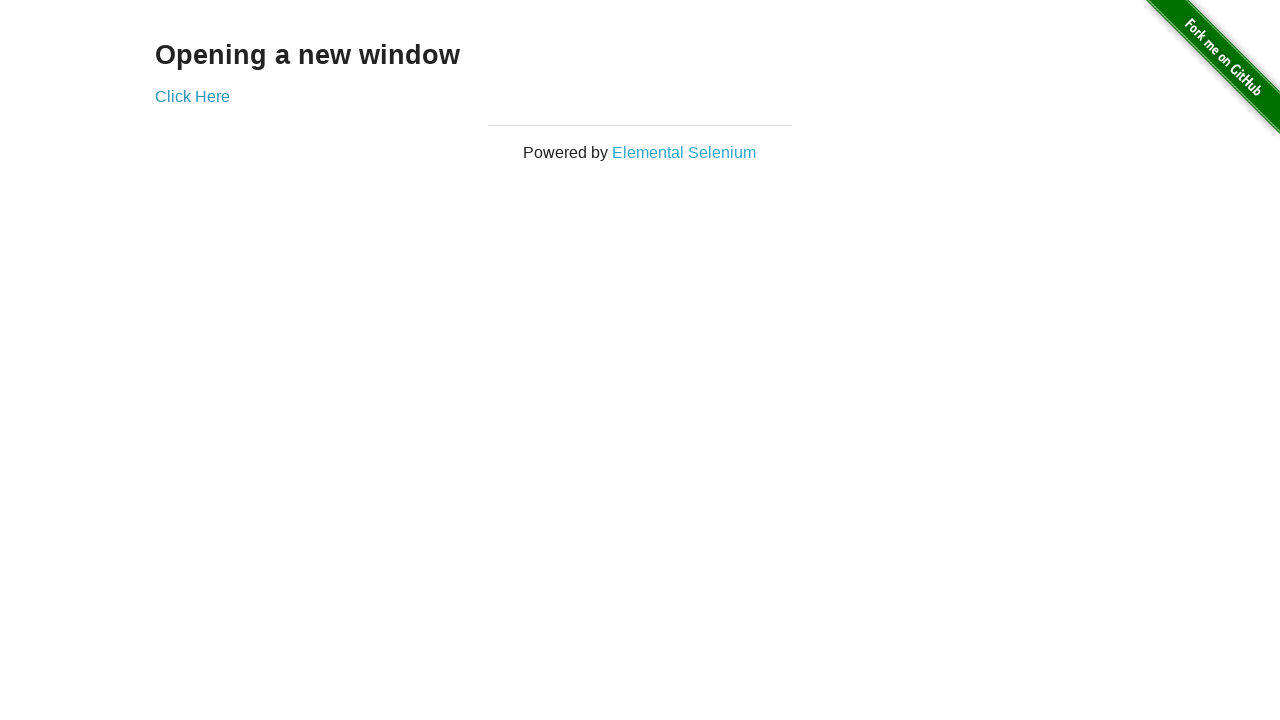

Captured the new window page object
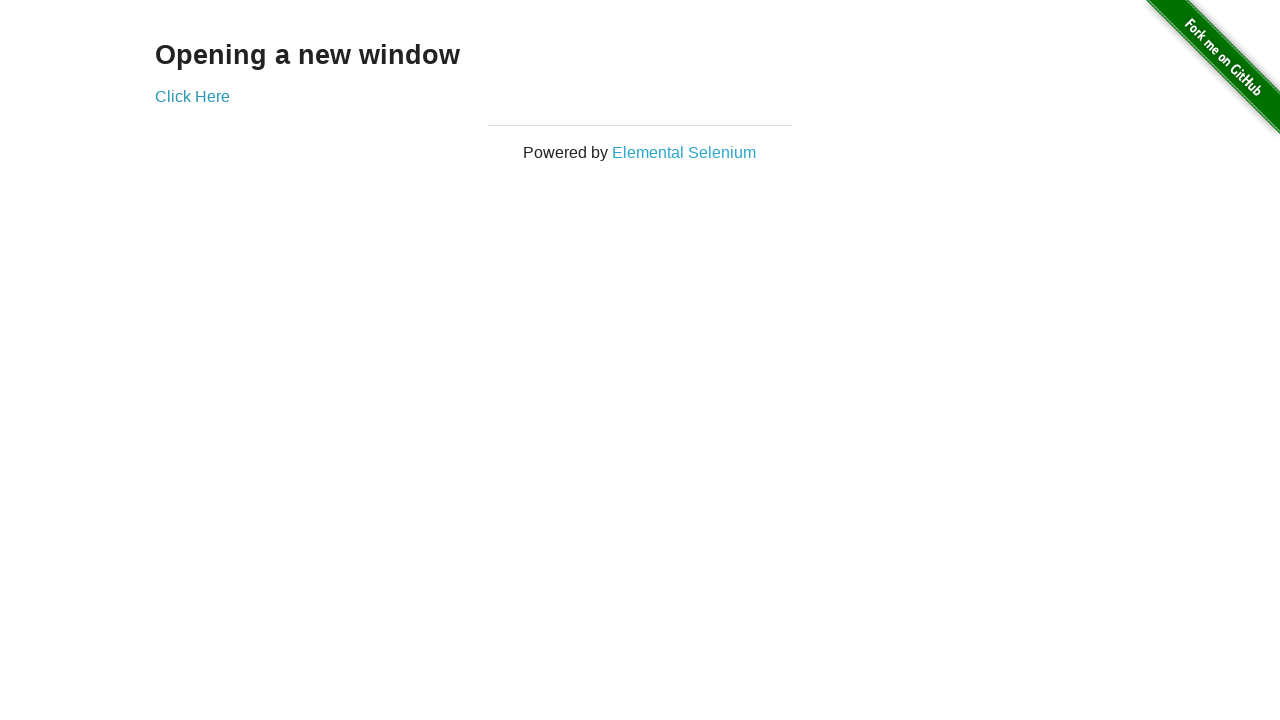

Verified that two pages now exist in the browser context
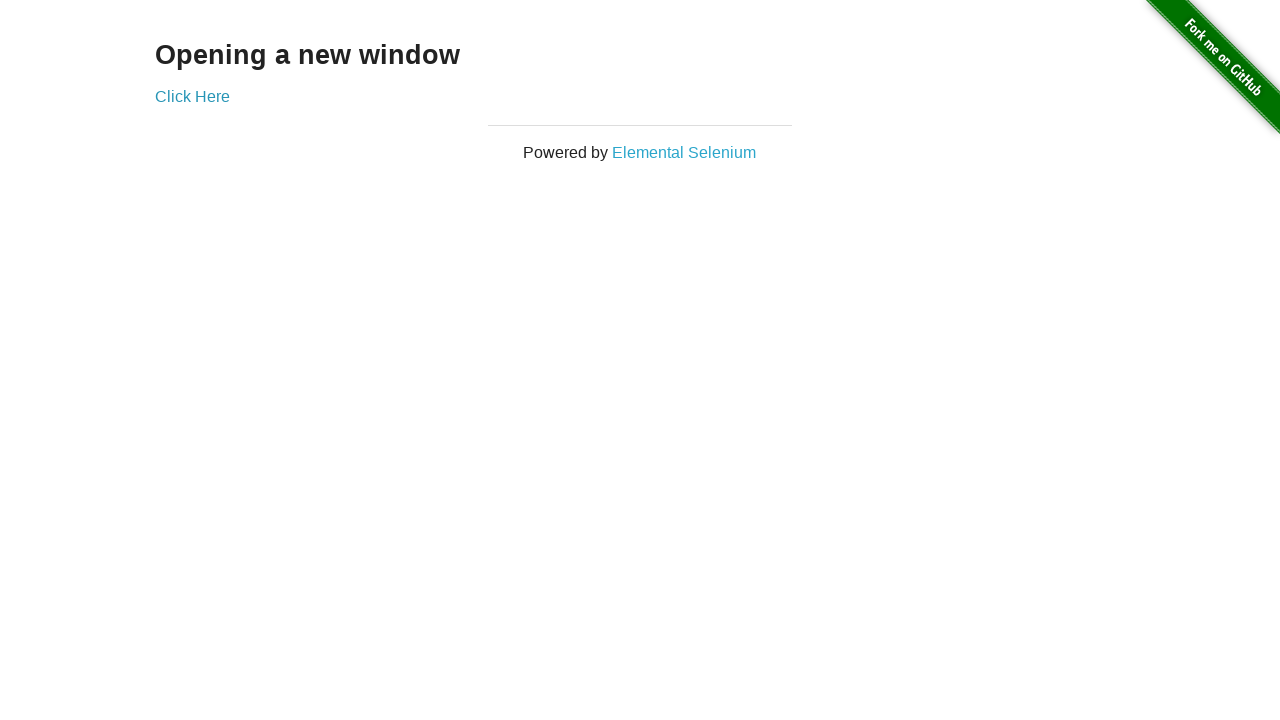

Verified original page title is 'The Internet'
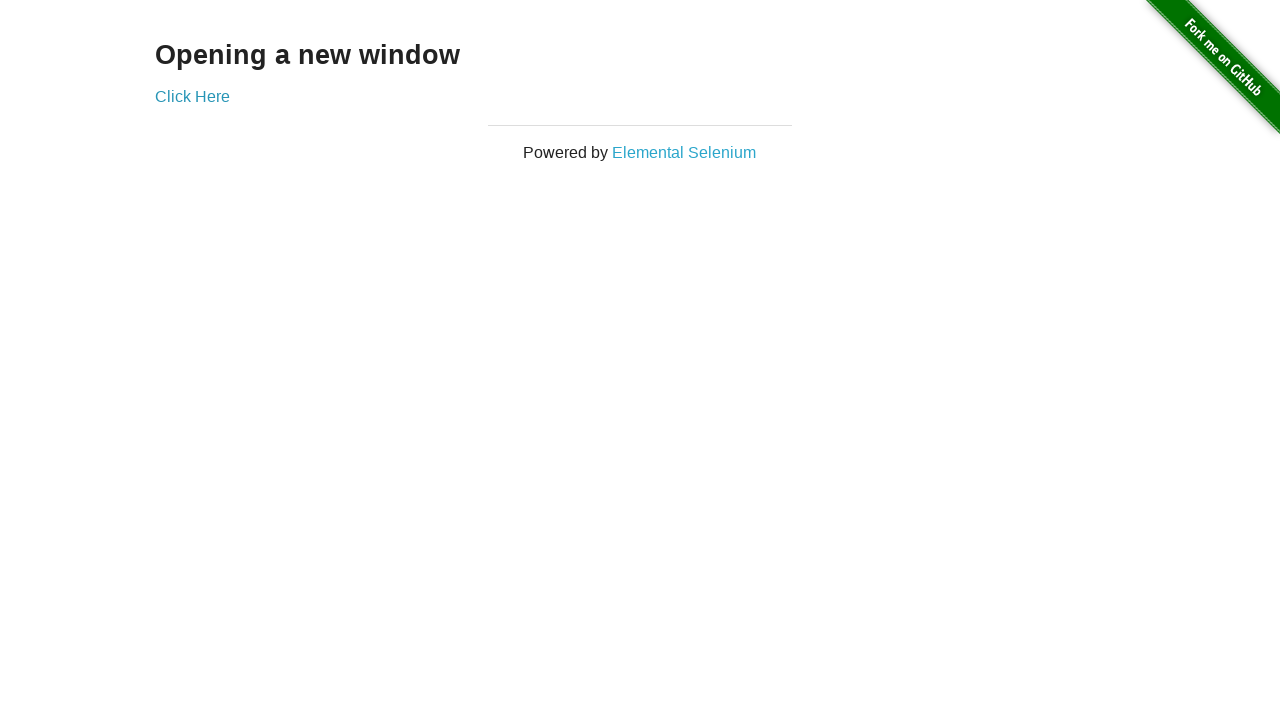

Verified original page URL is 'https://the-internet.herokuapp.com/windows'
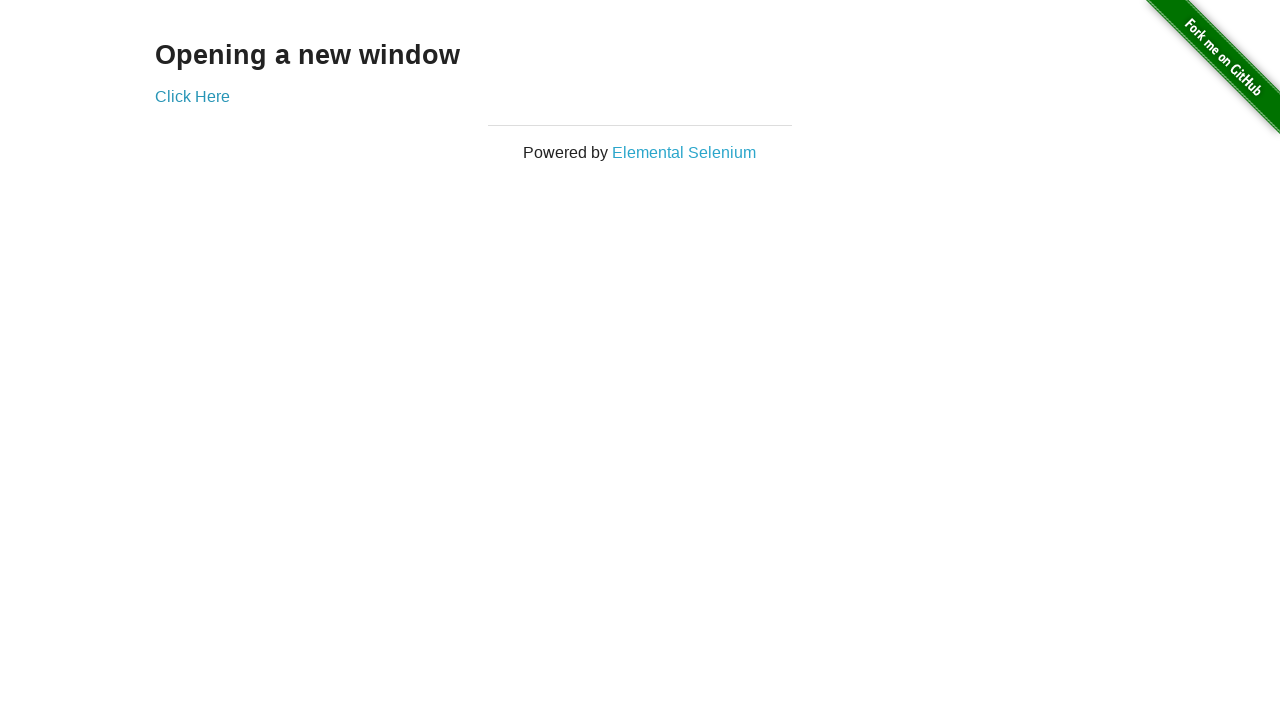

Waited for the new page to load completely
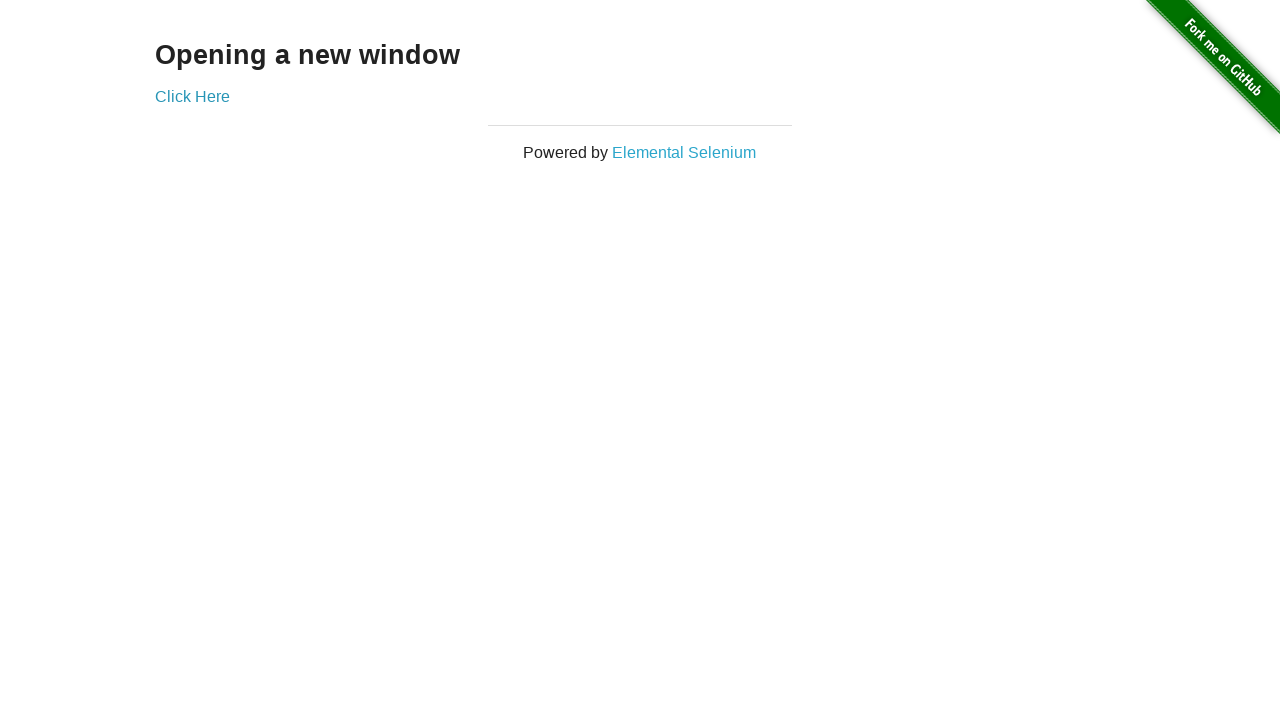

Verified new page title is 'New Window'
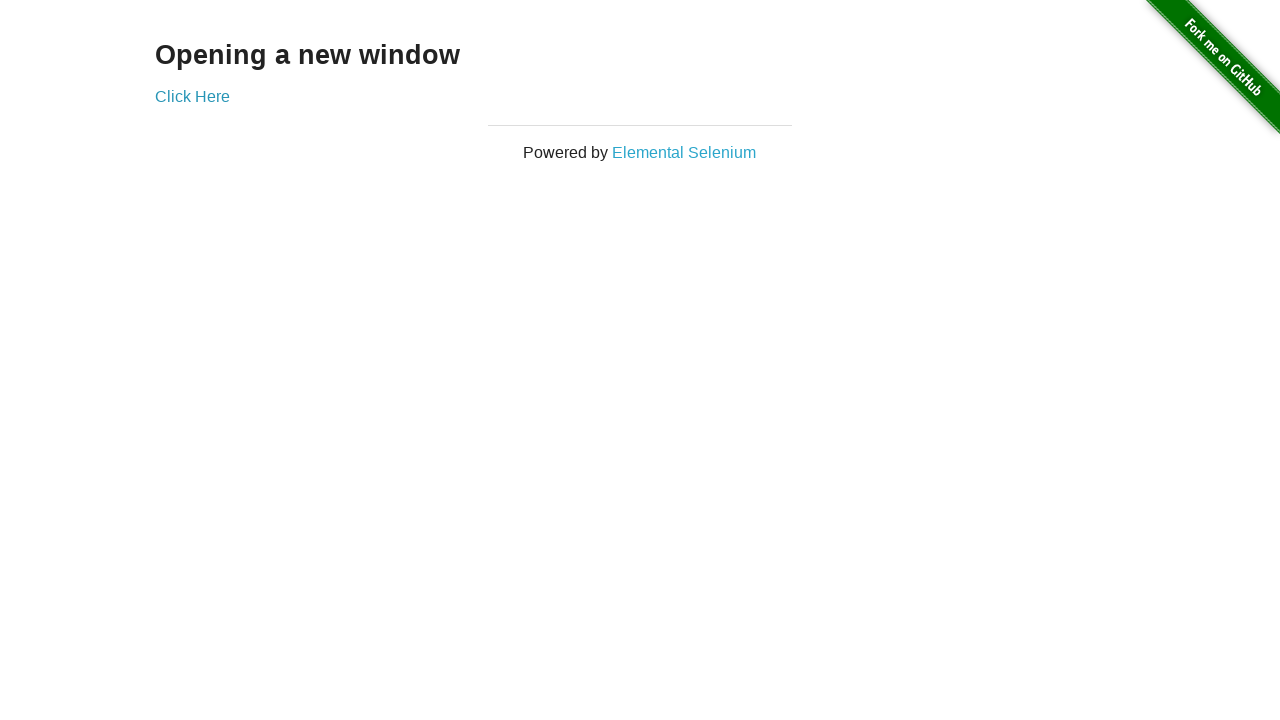

Verified new page URL is 'https://the-internet.herokuapp.com/windows/new'
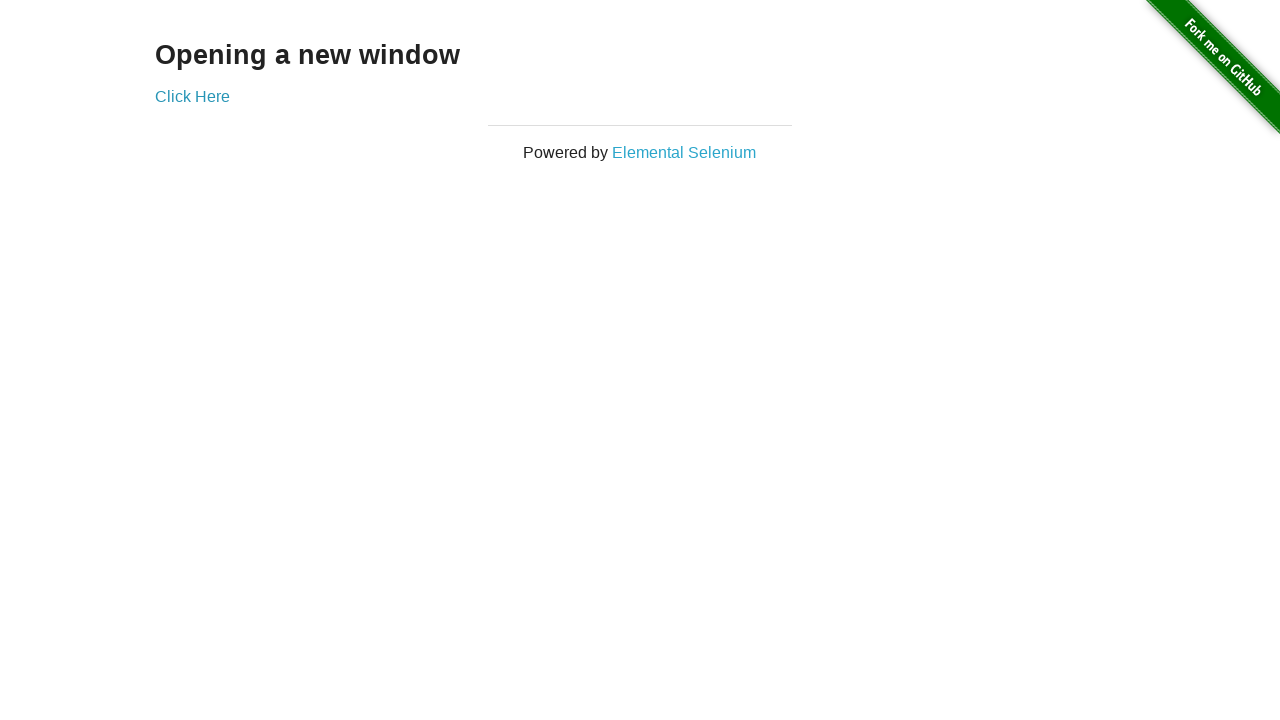

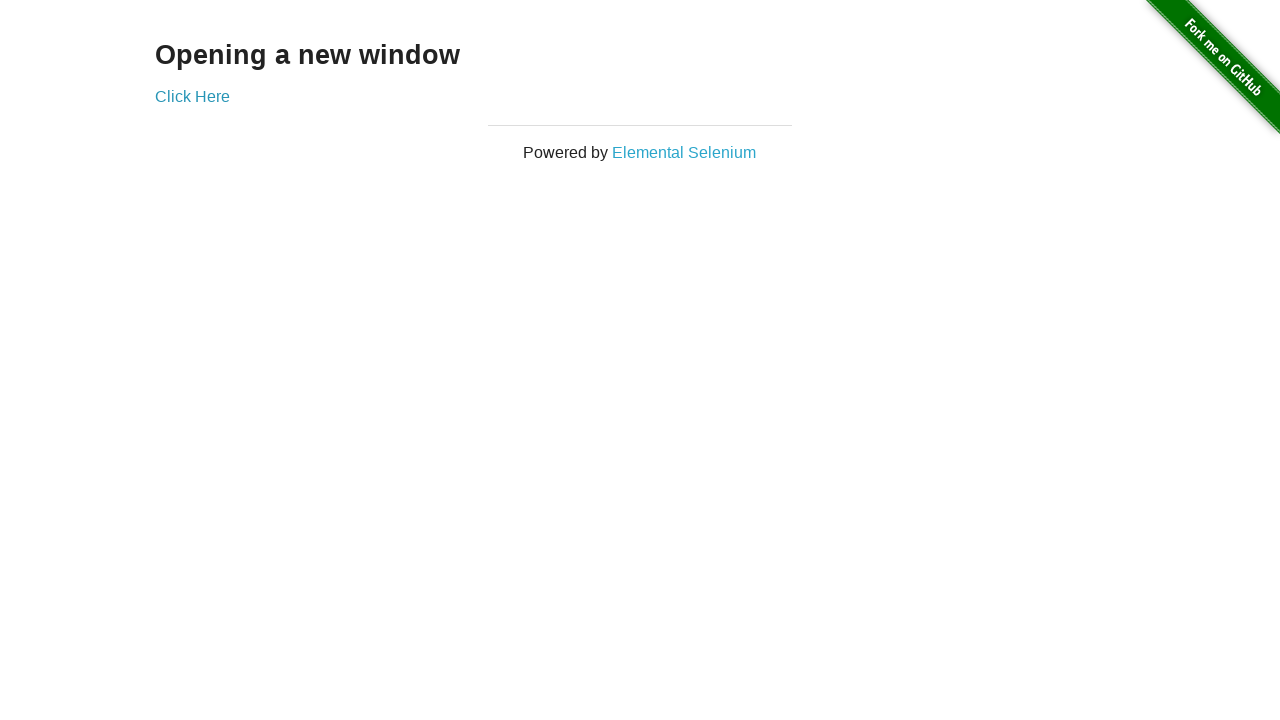